Navigates to Flipkart's homepage and verifies the page loads successfully.

Starting URL: https://www.flipkart.com

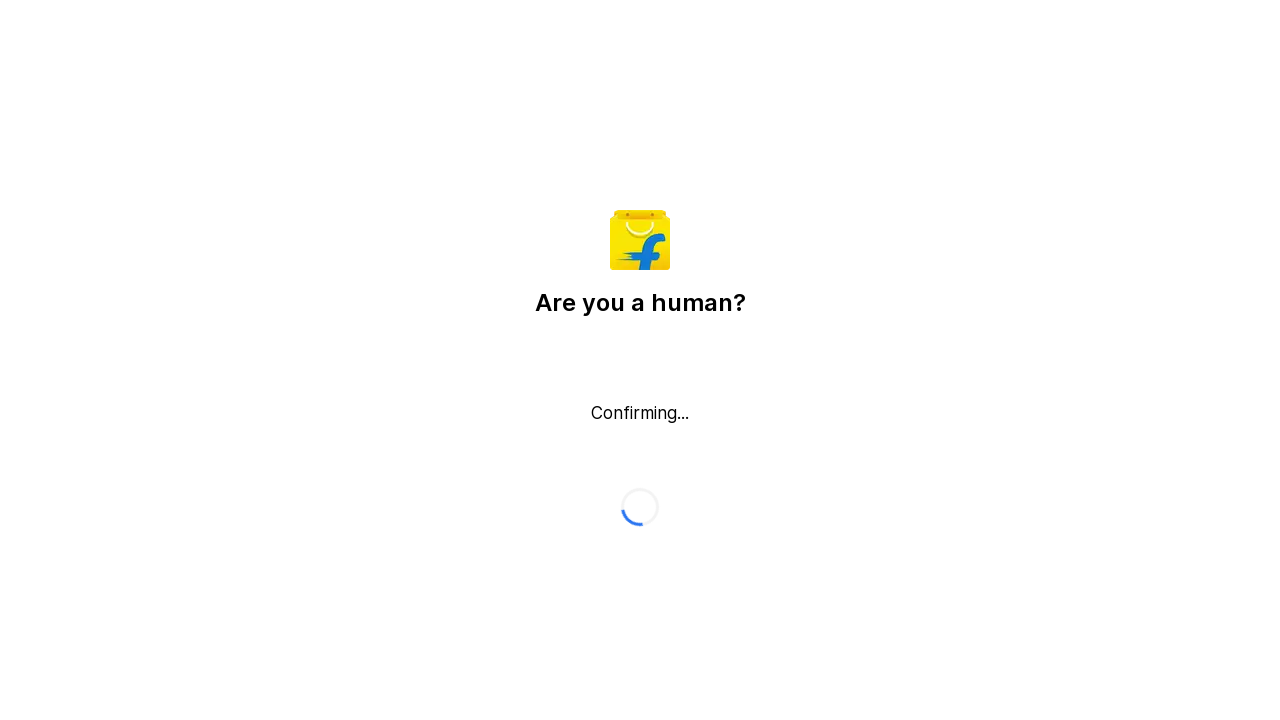

Waited for page DOM content to be loaded
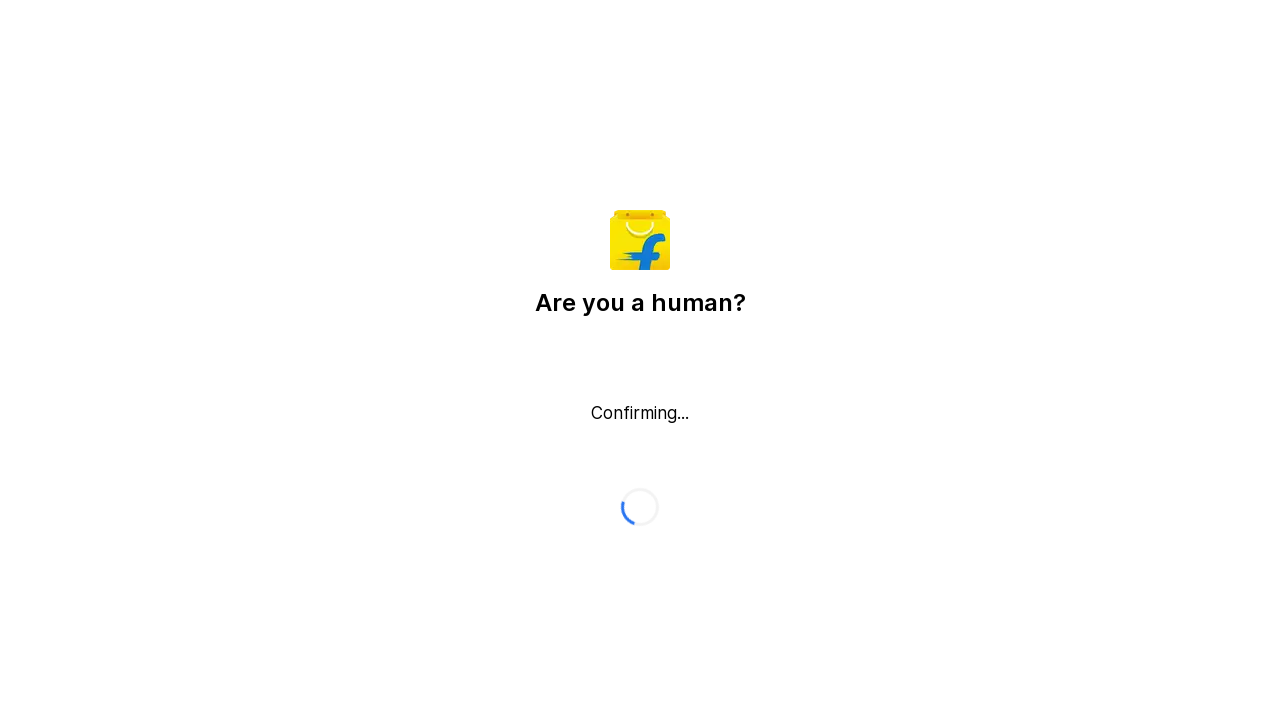

Verified body element is present on Flipkart homepage
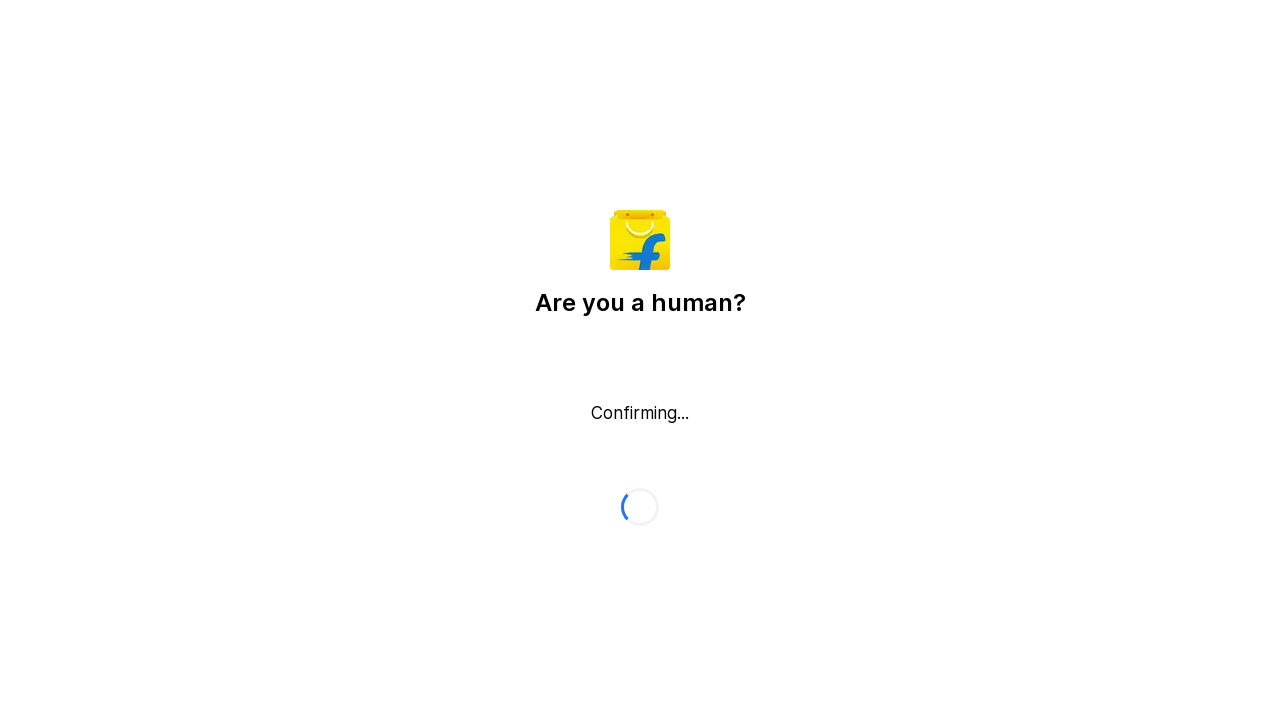

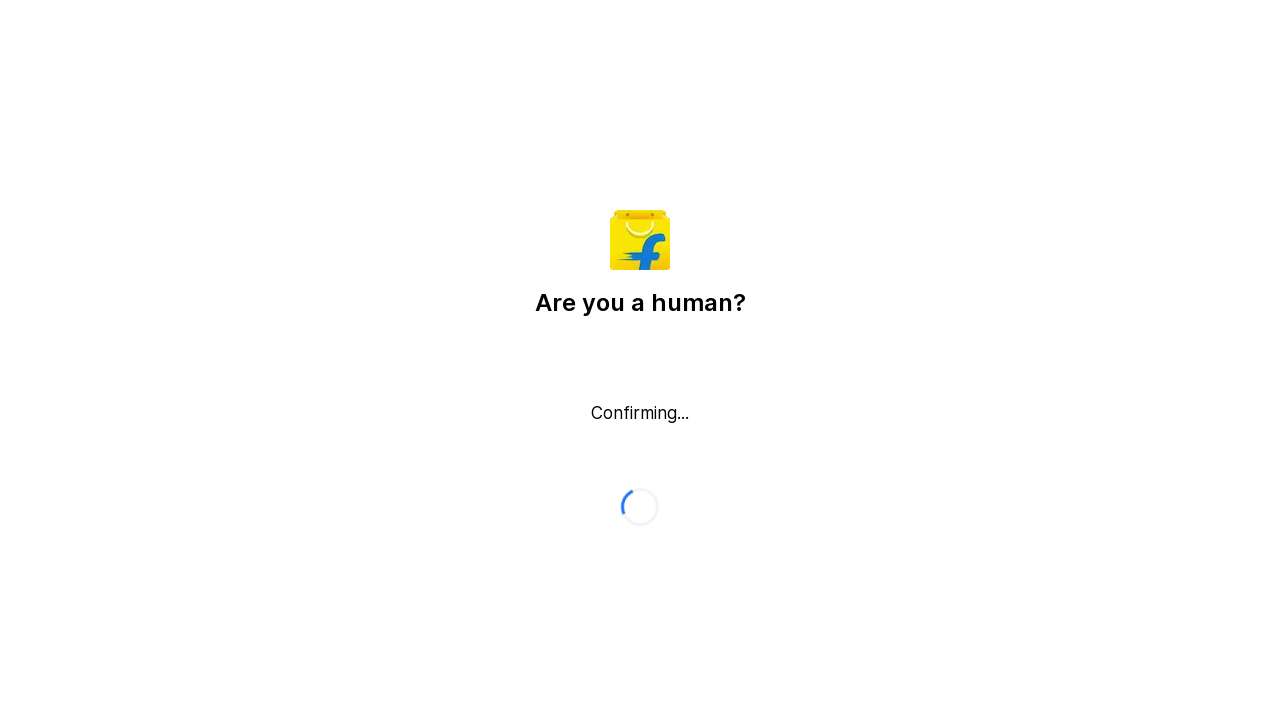